Tests monitor shopping flow by navigating to monitors category, selecting first monitor, and adding it to cart

Starting URL: https://www.demoblaze.com/index.html#

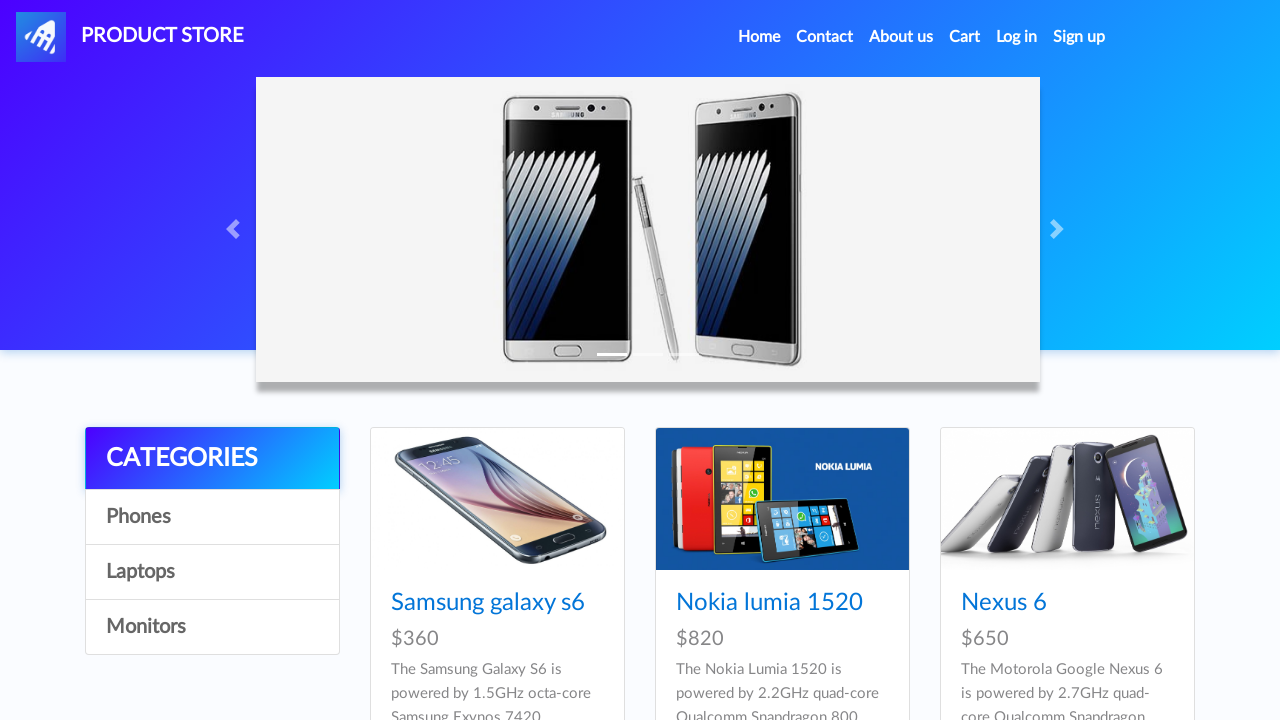

Clicked on Monitors category at (212, 627) on (//*[@id='itemc'])[3]
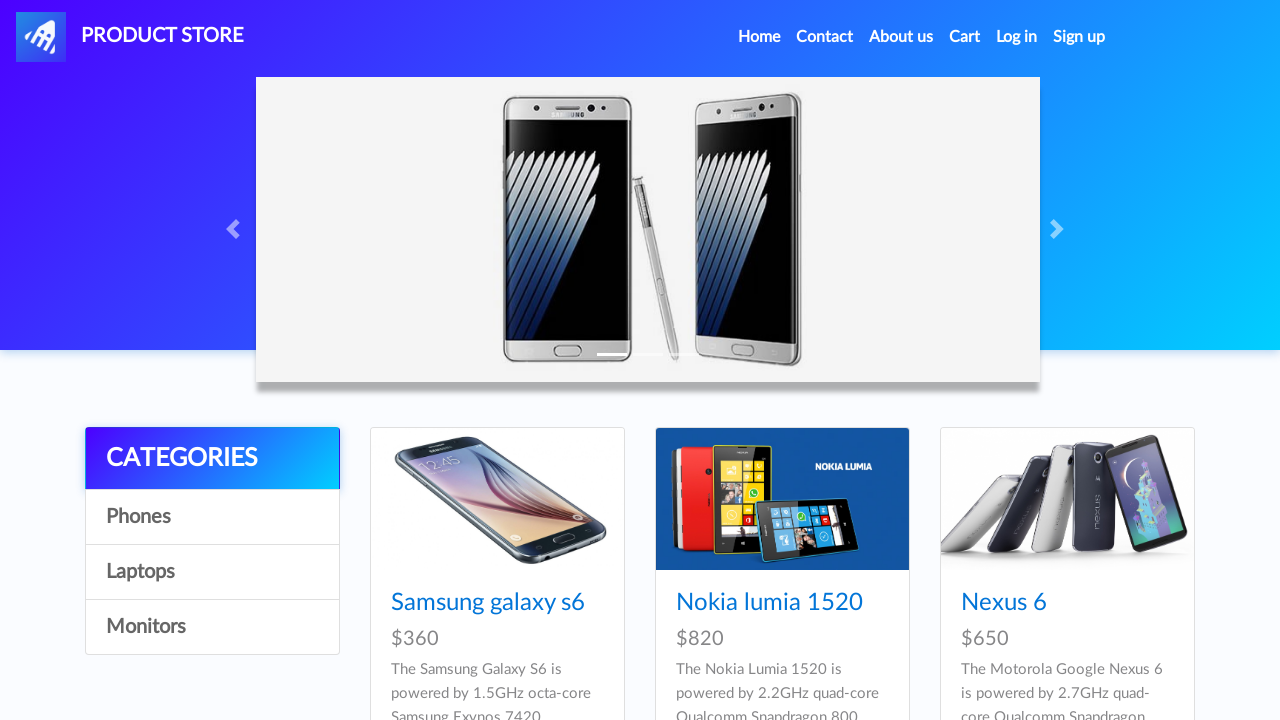

Waited for Monitors category to load
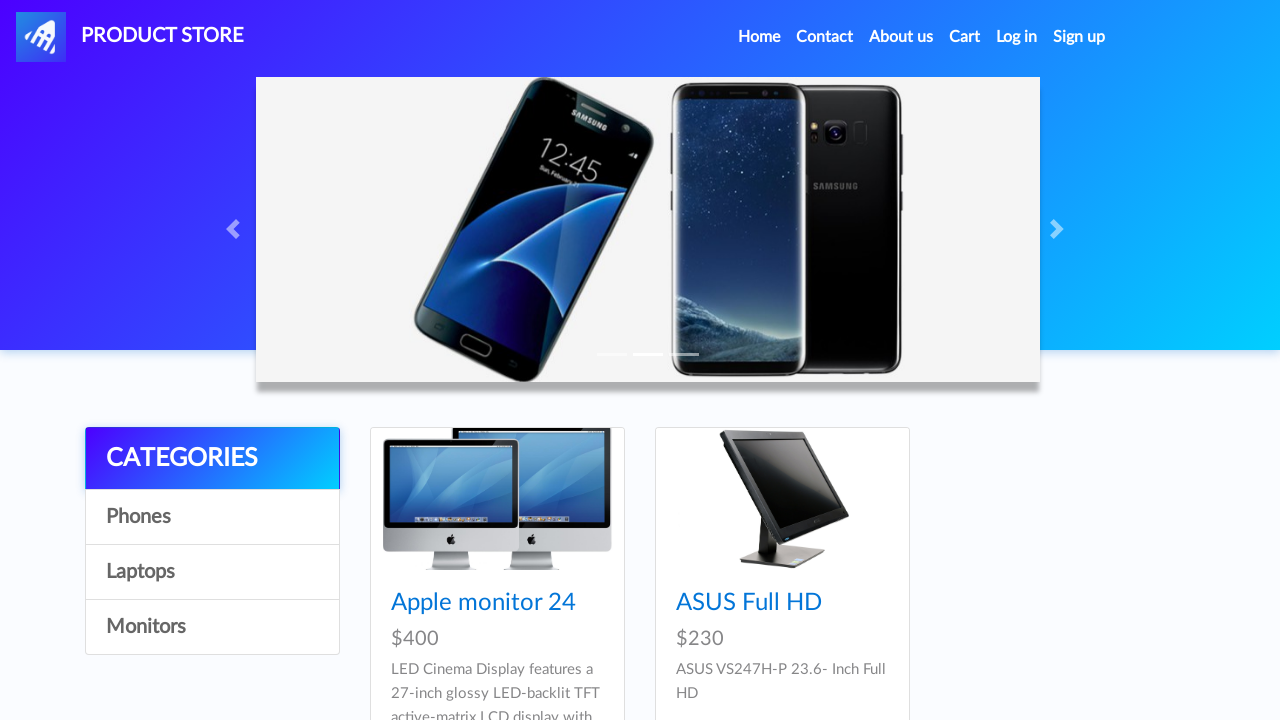

Clicked on first monitor product at (497, 499) on xpath=//*[@id='tbodyid']/div[1]/div/a/img
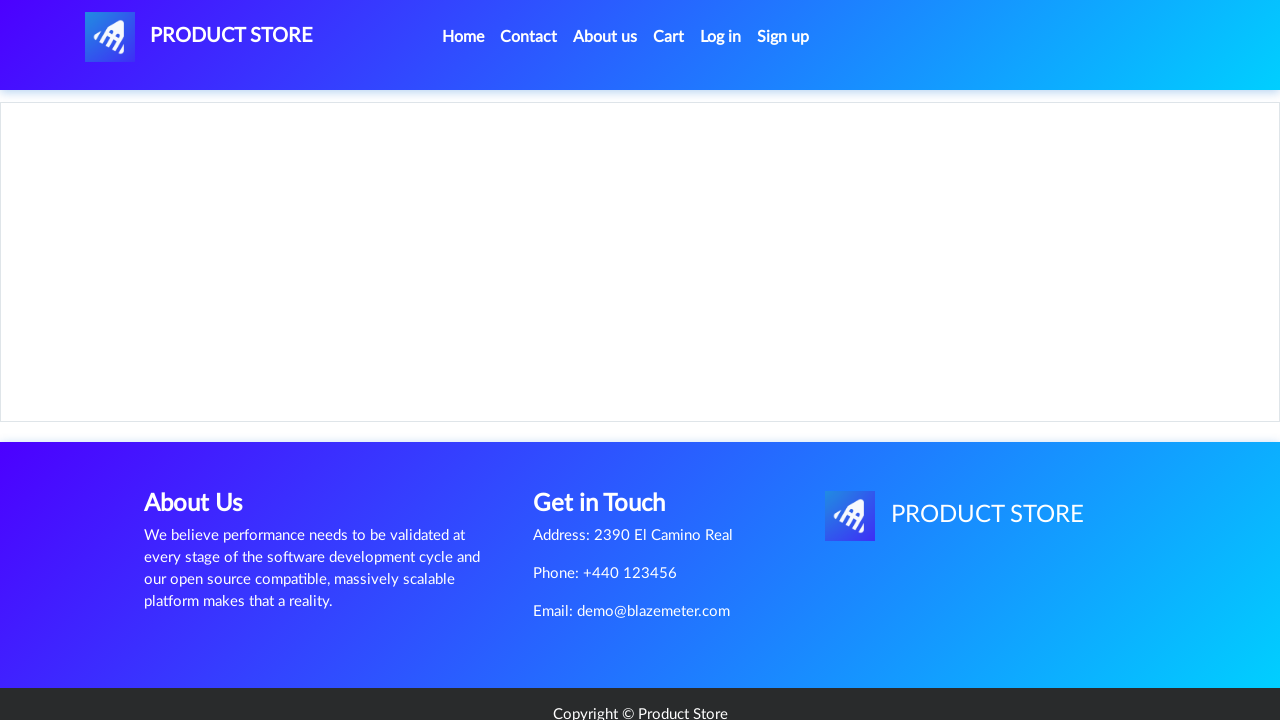

Waited for monitor details to load
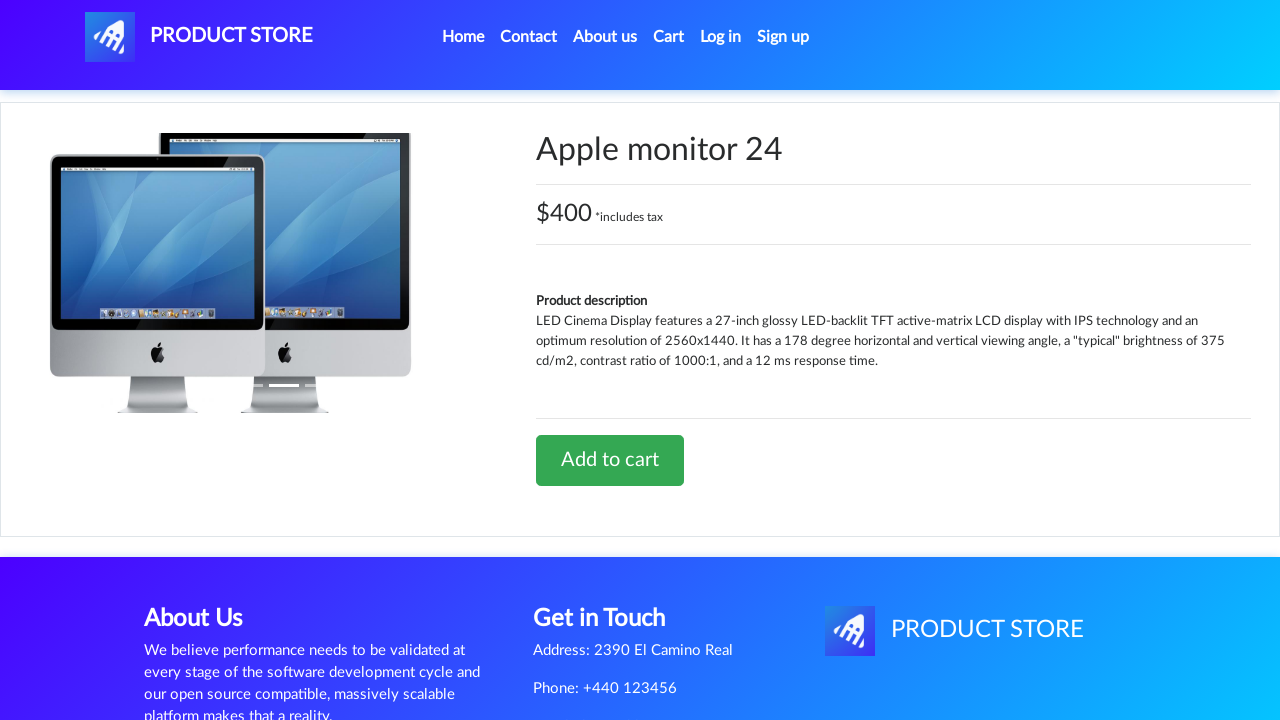

Clicked 'Add to cart' button at (610, 460) on xpath=//*[@id='tbodyid']/div[2]/div/a
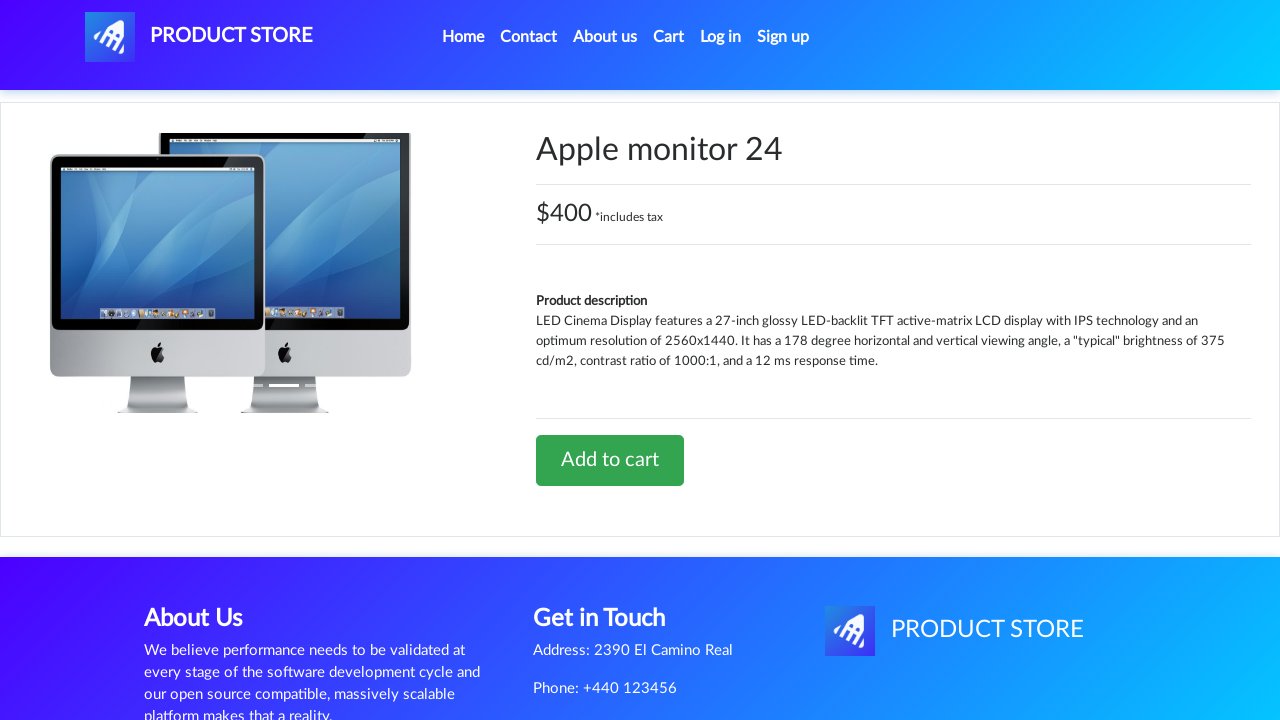

Waited for add to cart action to complete
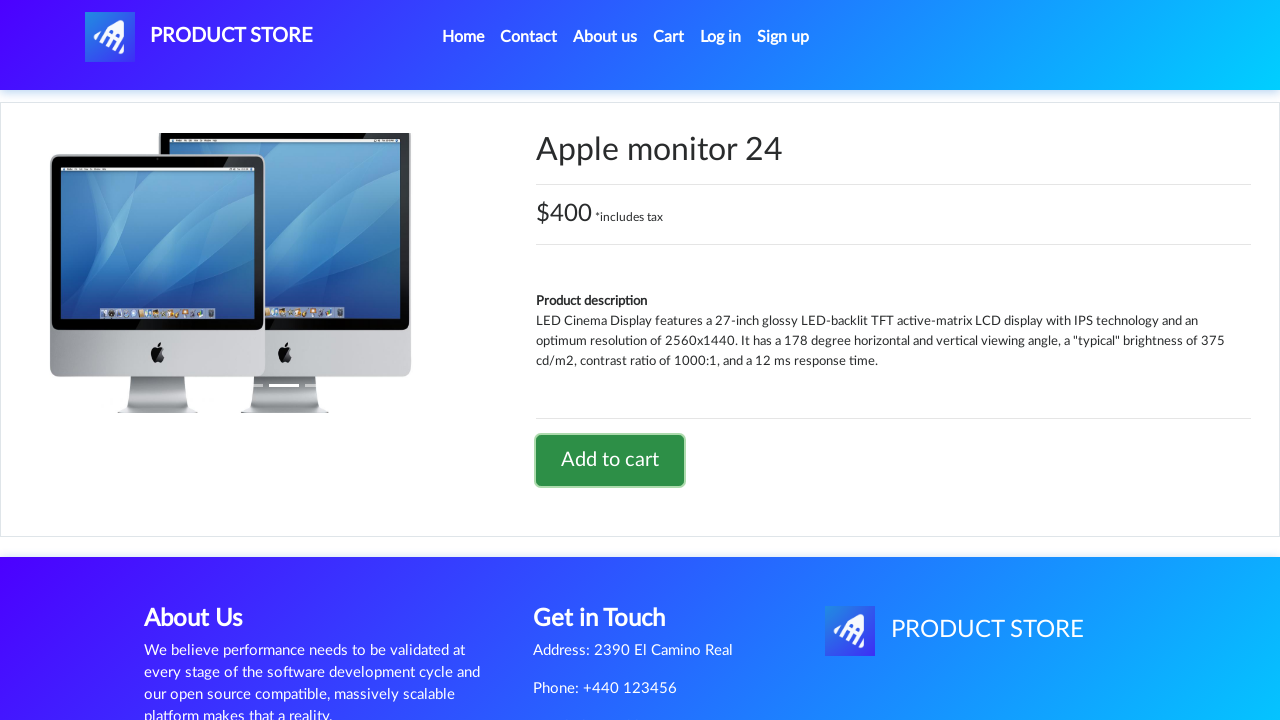

Accepted confirmation alert
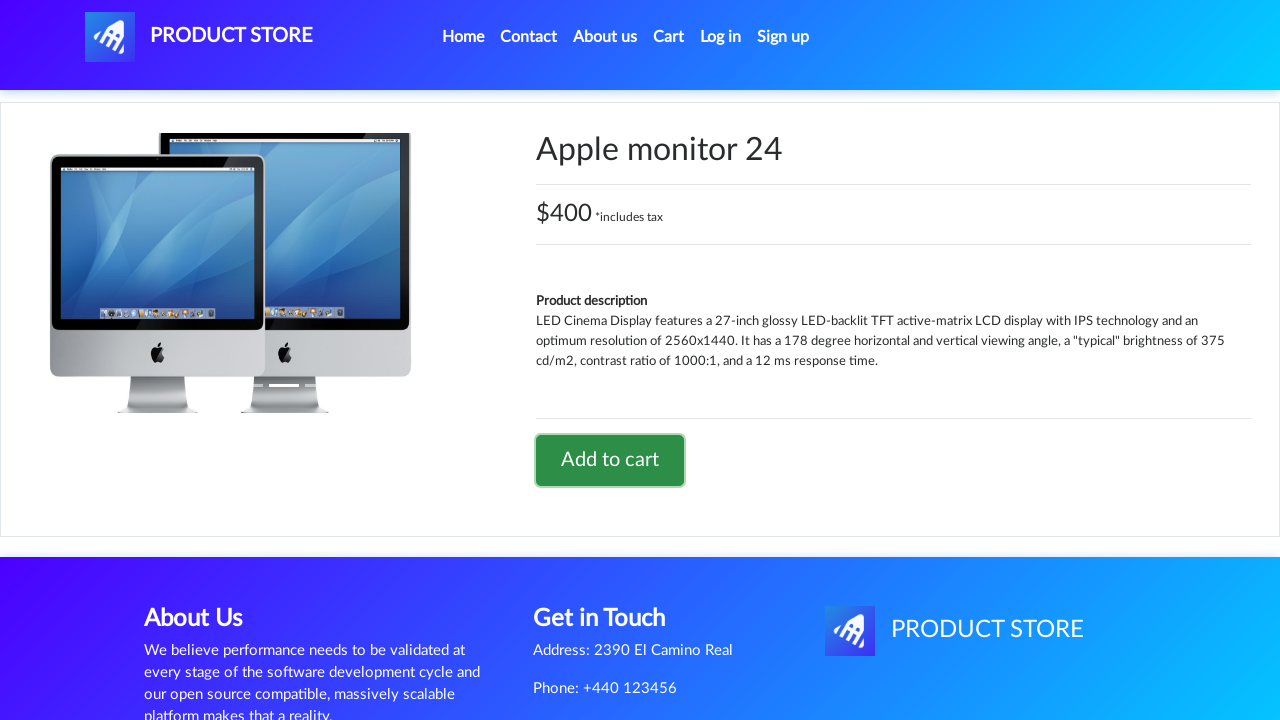

Clicked Home link to navigate back at (463, 37) on xpath=//*[@id='navbarExample']/ul/li[1]/a
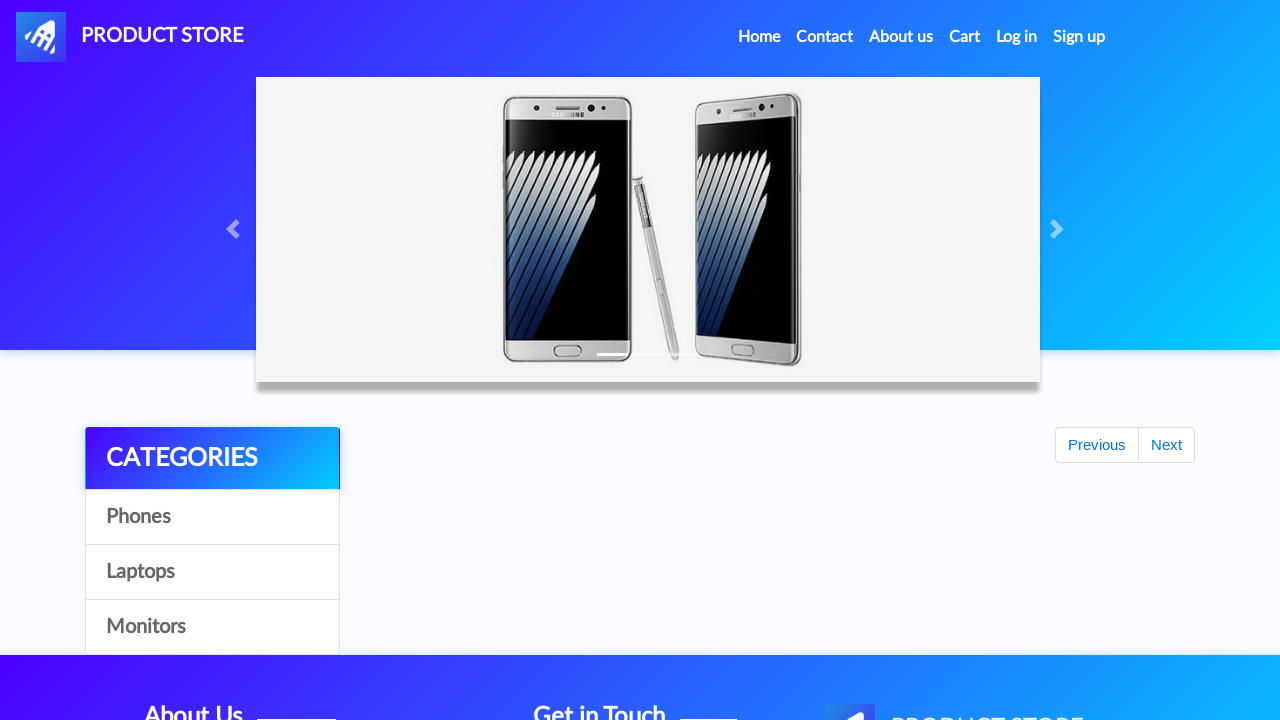

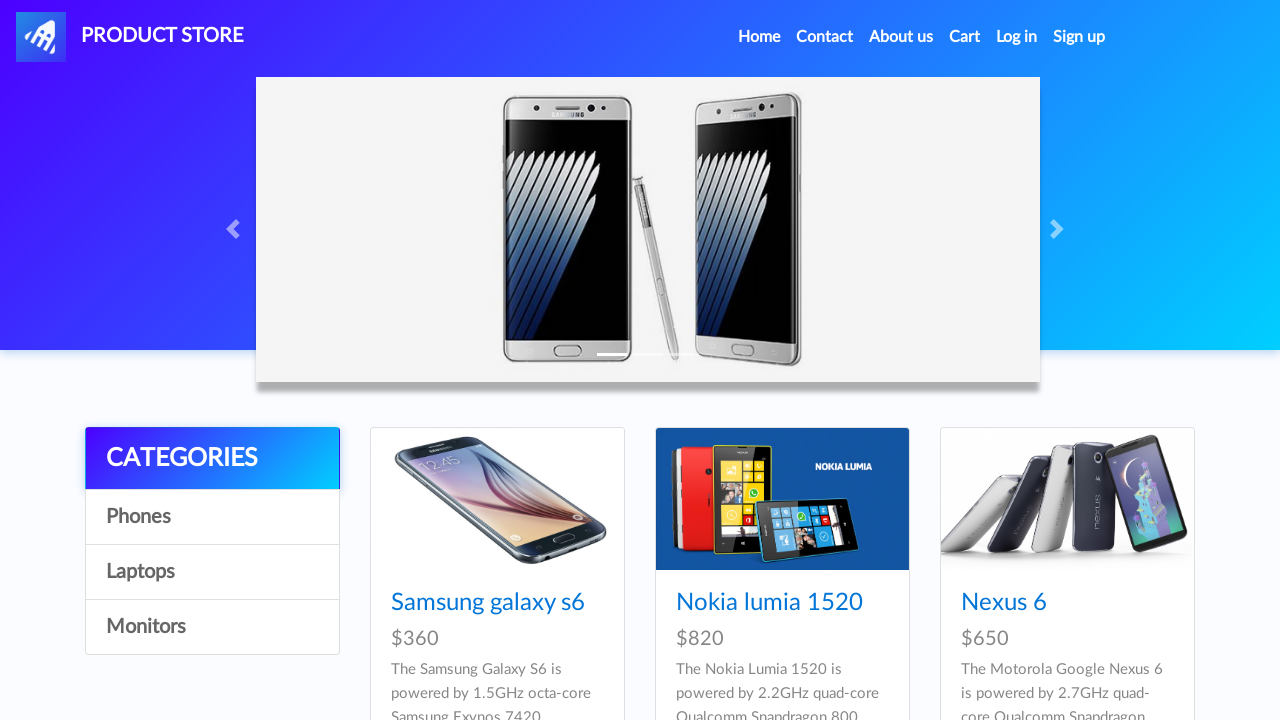